Checks if a button input element is enabled on the page

Starting URL: https://www.selenium.dev/selenium/web/inputs.html

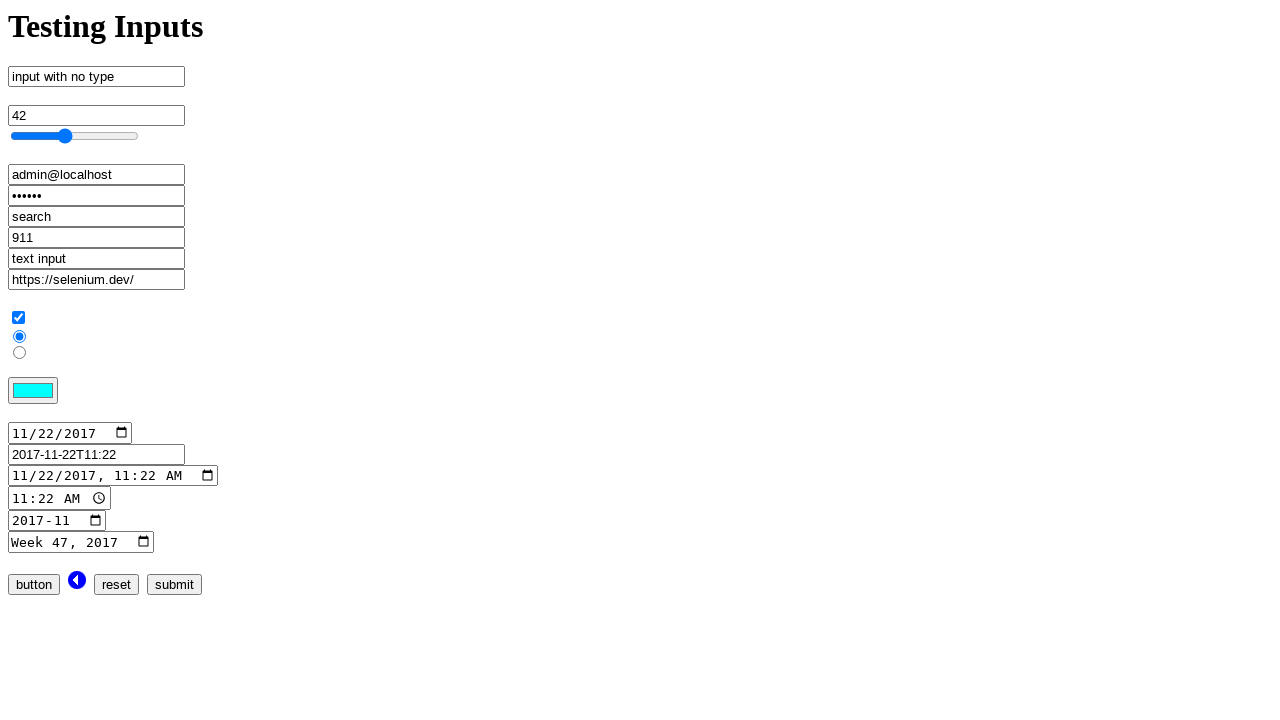

Navigated to Selenium inputs test page
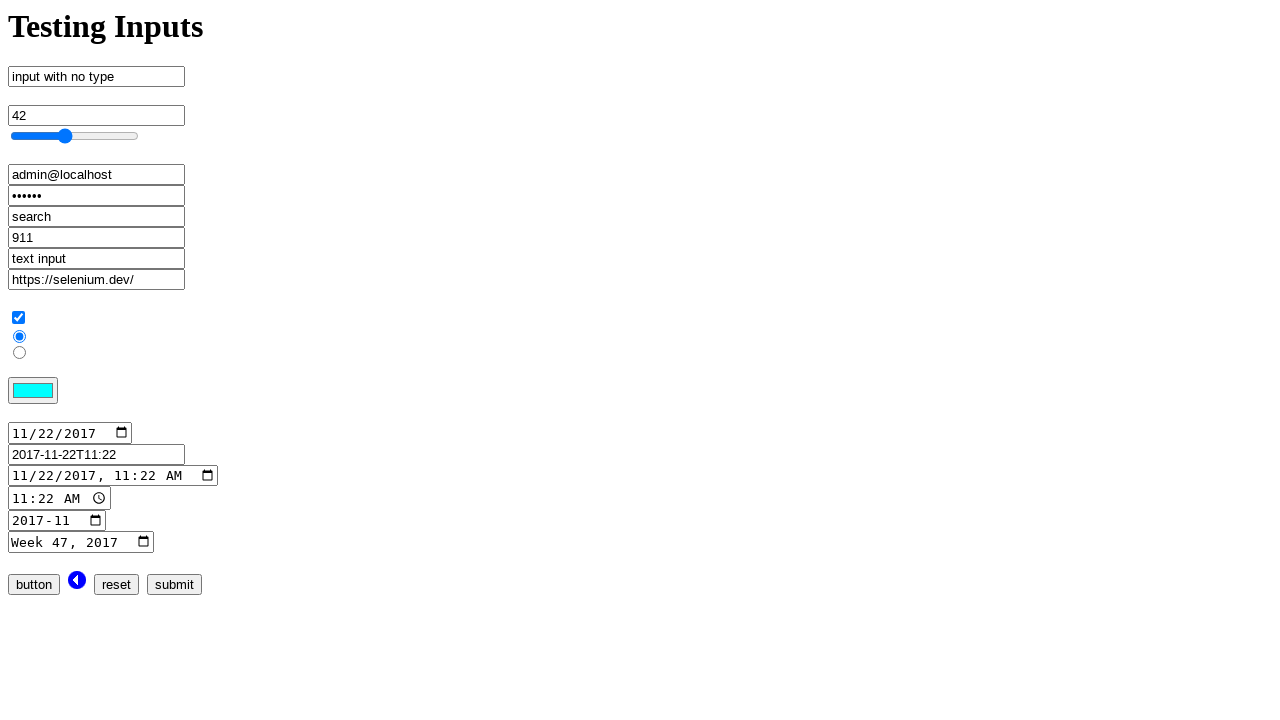

Located button input element with name 'button_input'
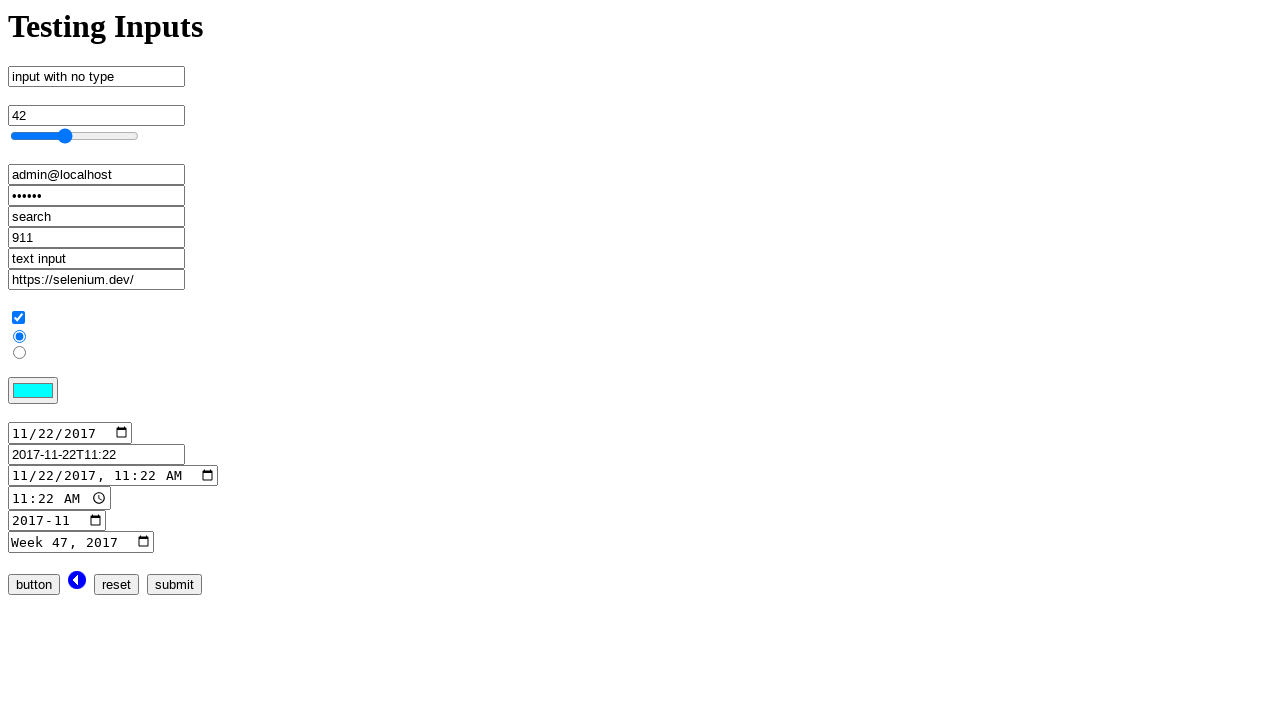

Verified that button input element is enabled
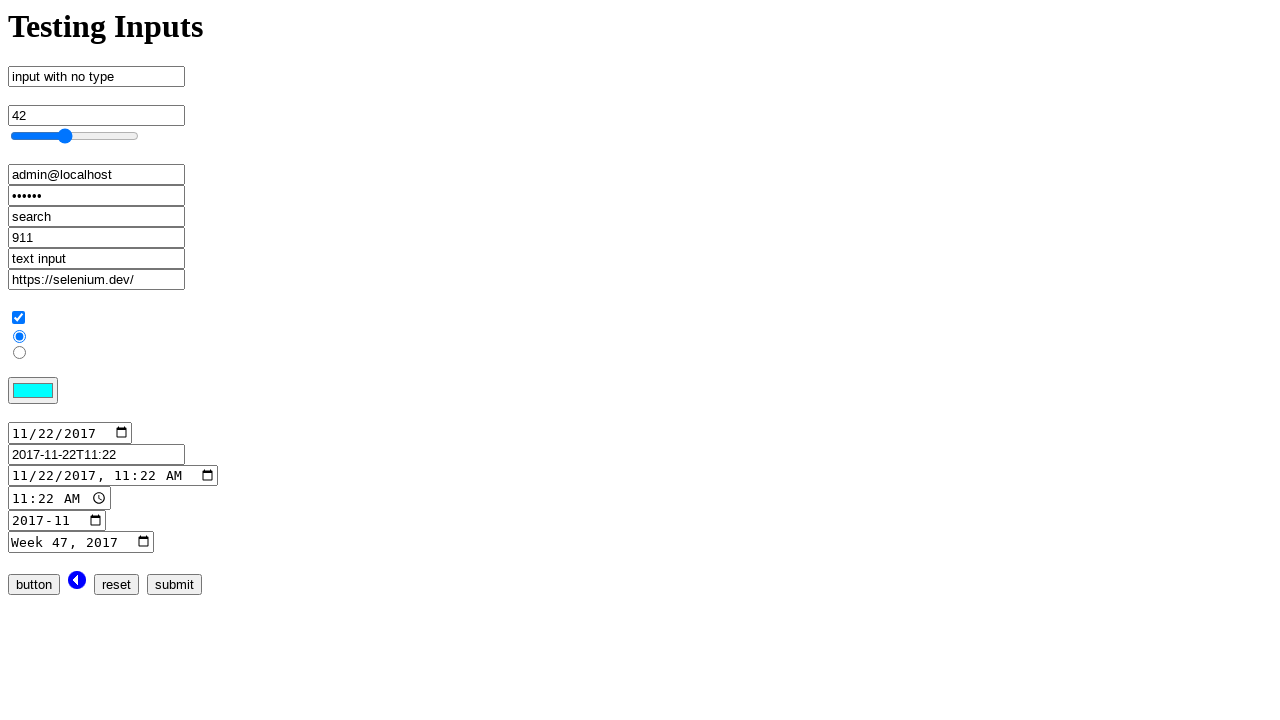

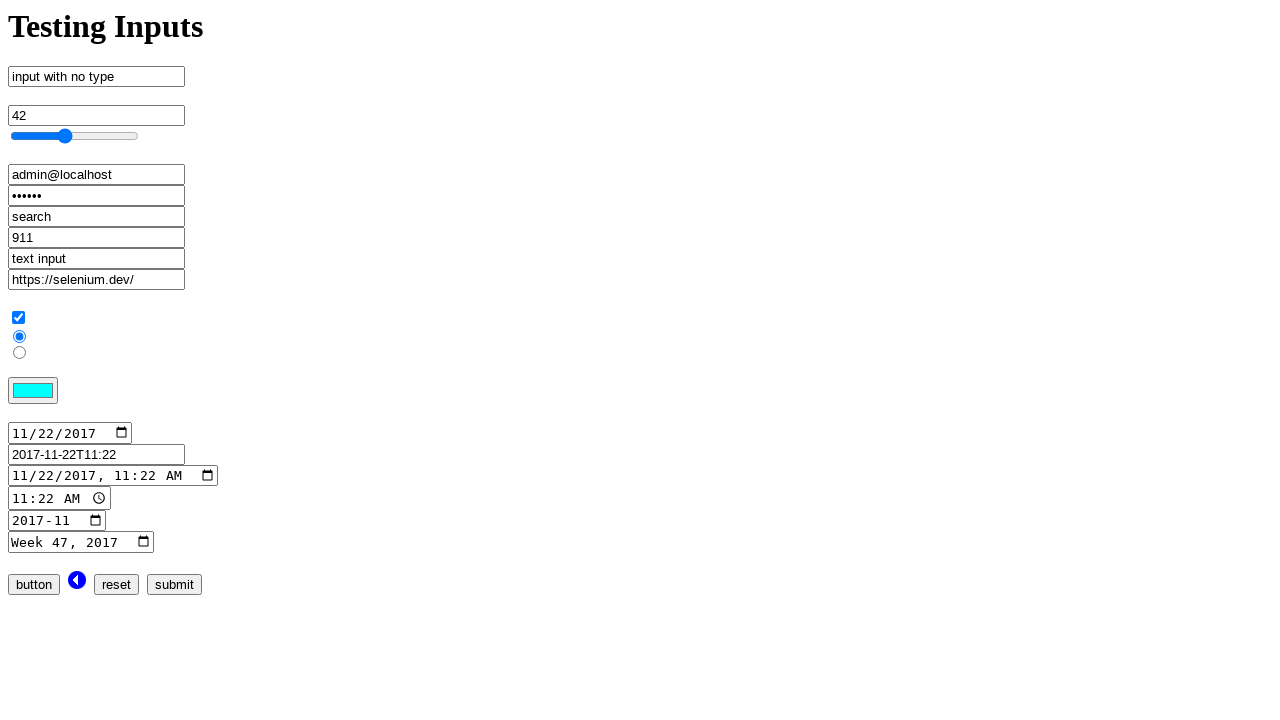